Fills out a complete form with personal information including name, job title, education level, gender, experience, and date, then submits it

Starting URL: http://formy-project.herokuapp.com/form

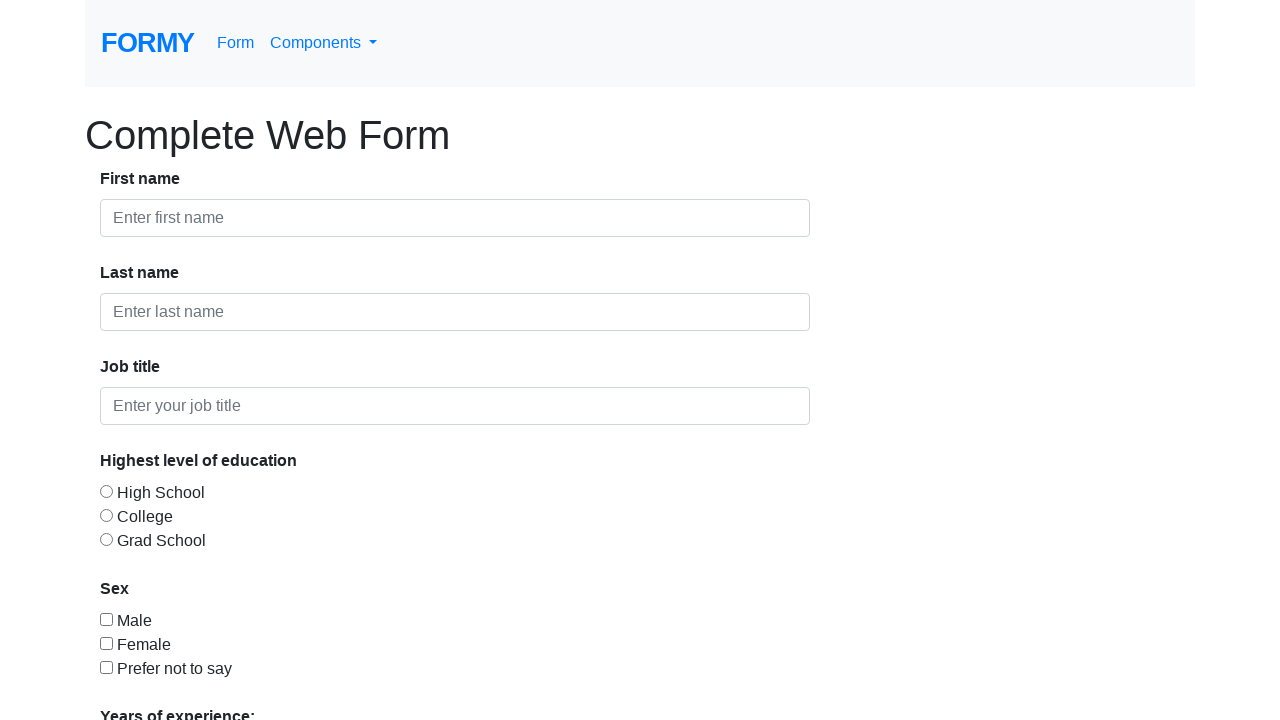

Filled first name field with 'Viswa' on #first-name
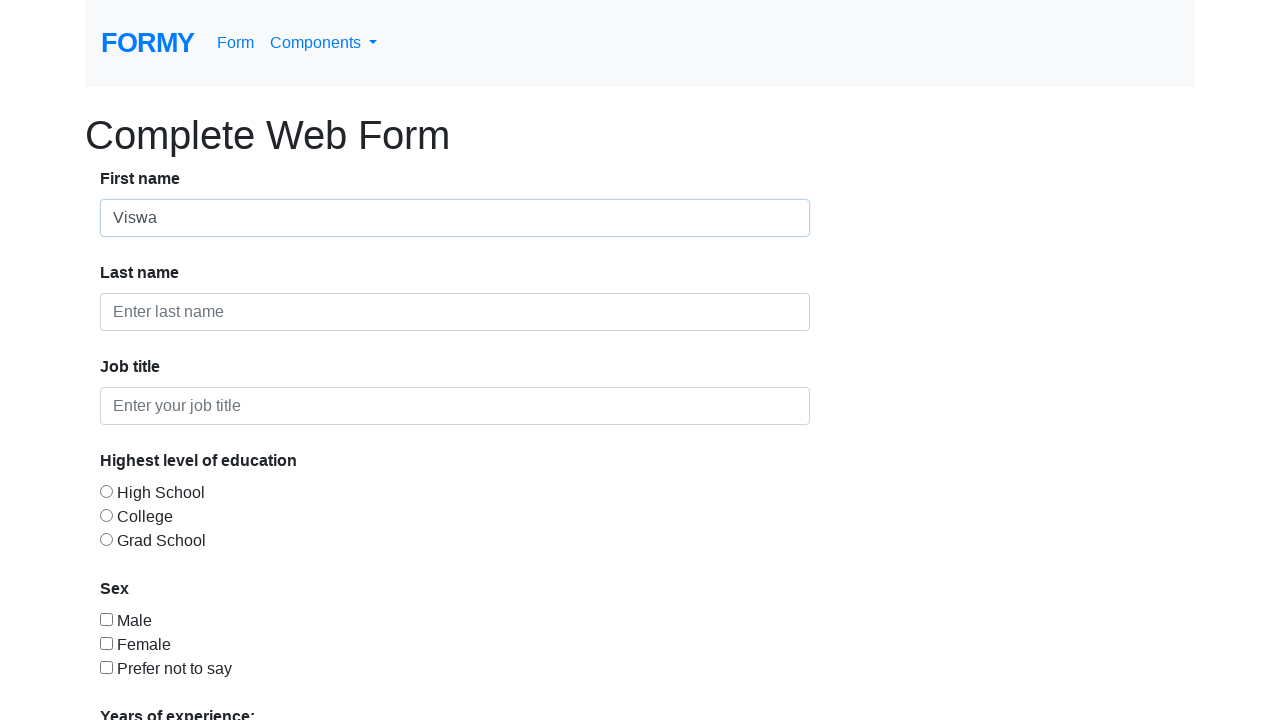

Filled last name field with 'Nathan' on #last-name
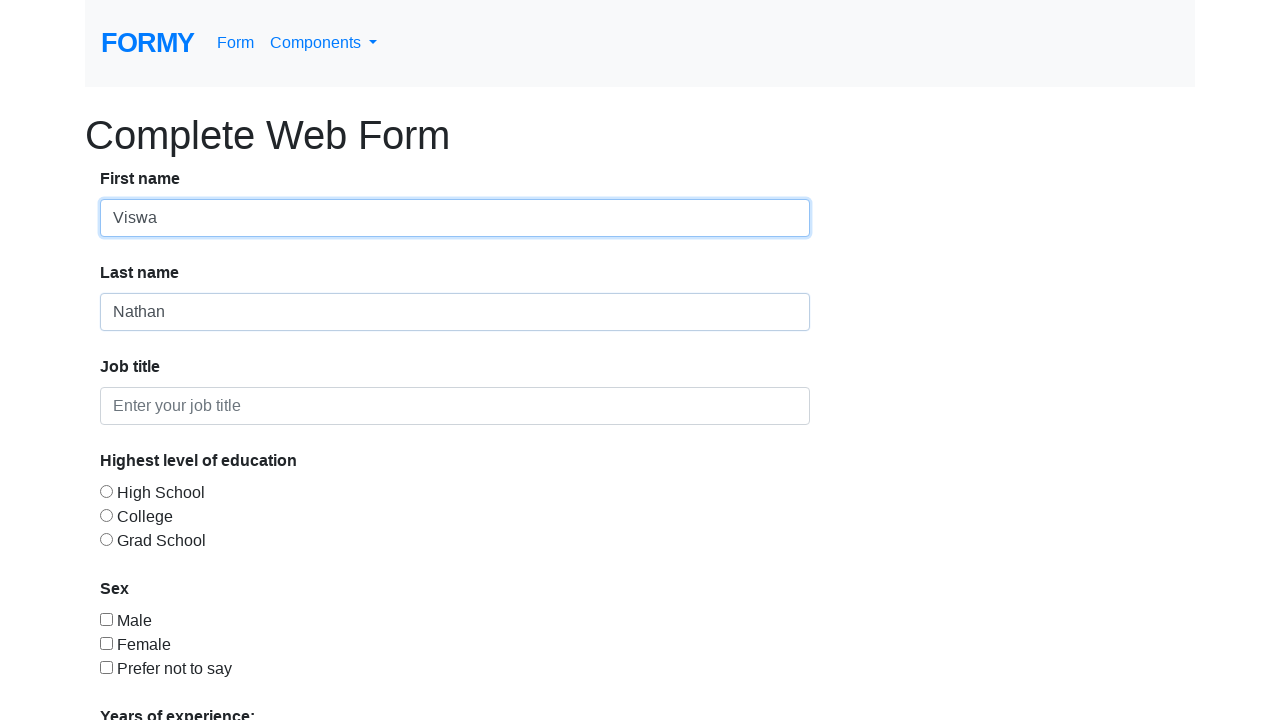

Filled job title field with 'Test engineer' on #job-title
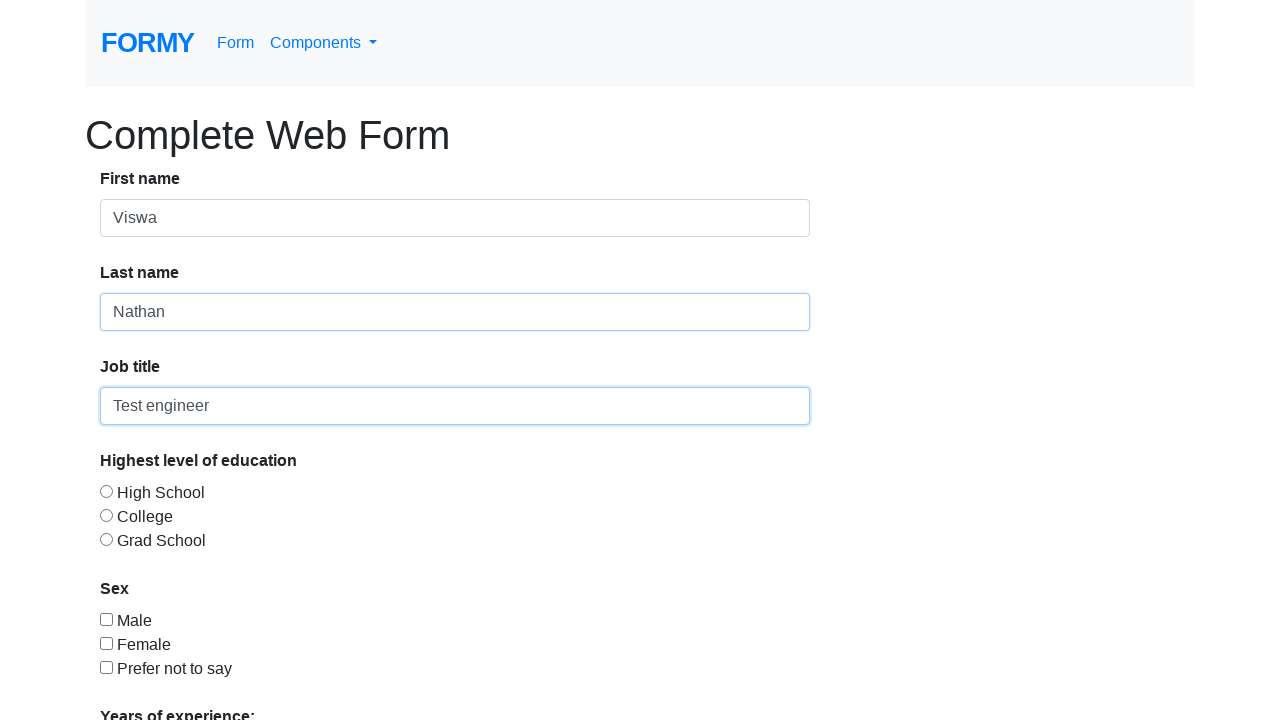

Selected College education level at (106, 515) on #radio-button-2
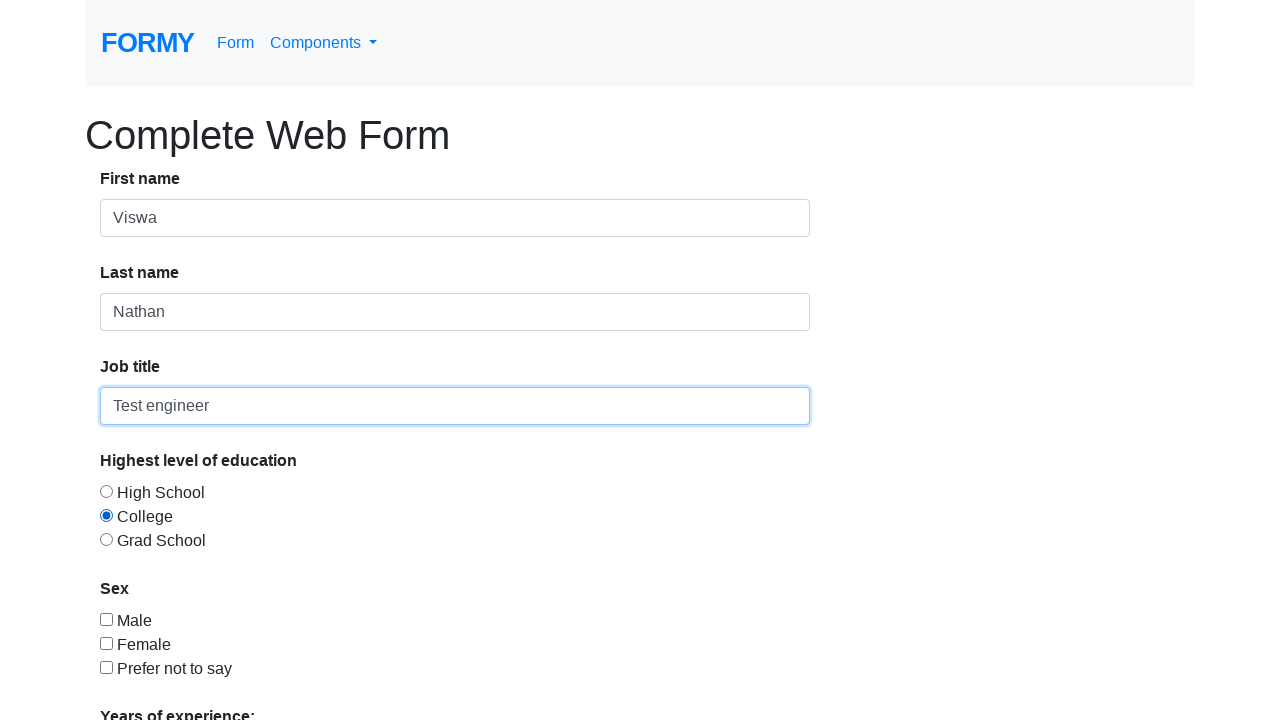

Selected Male gender checkbox at (106, 619) on #checkbox-1
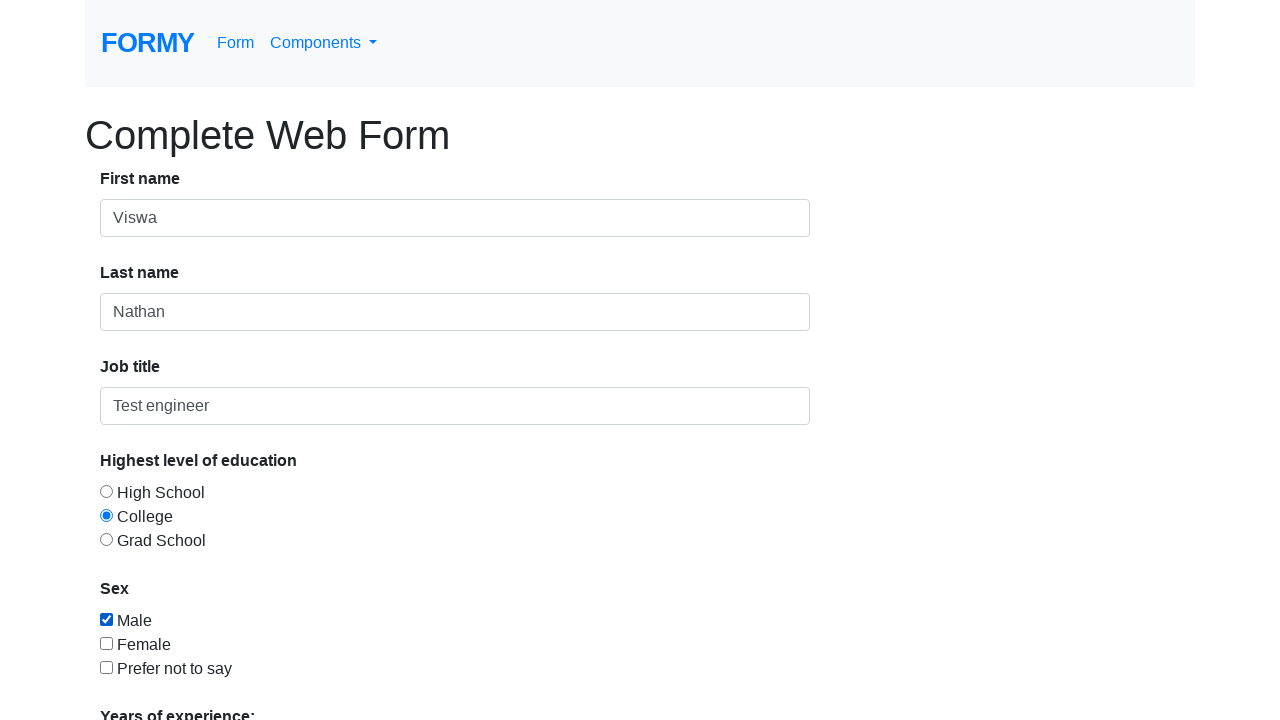

Selected '2-4' years experience from dropdown on #select-menu
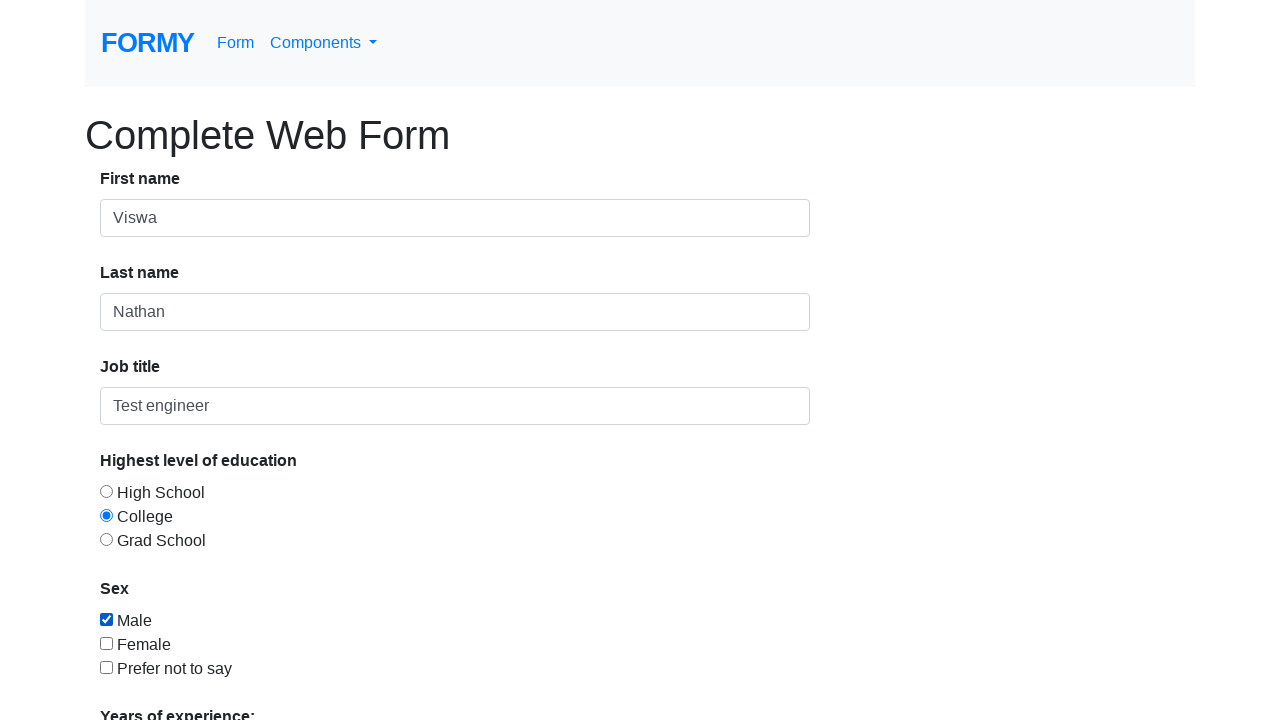

Filled date field with '09/05/1996' on #datepicker
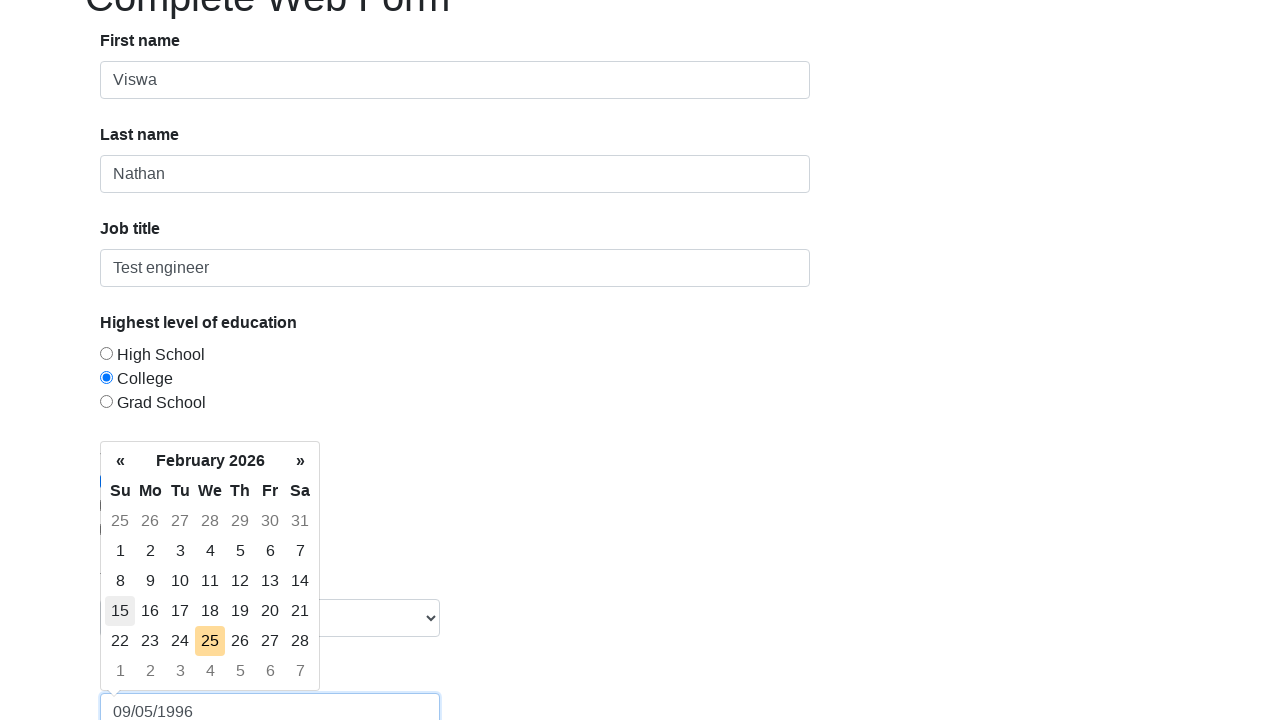

Clicked Submit button to submit the form at (148, 680) on a:text('Submit')
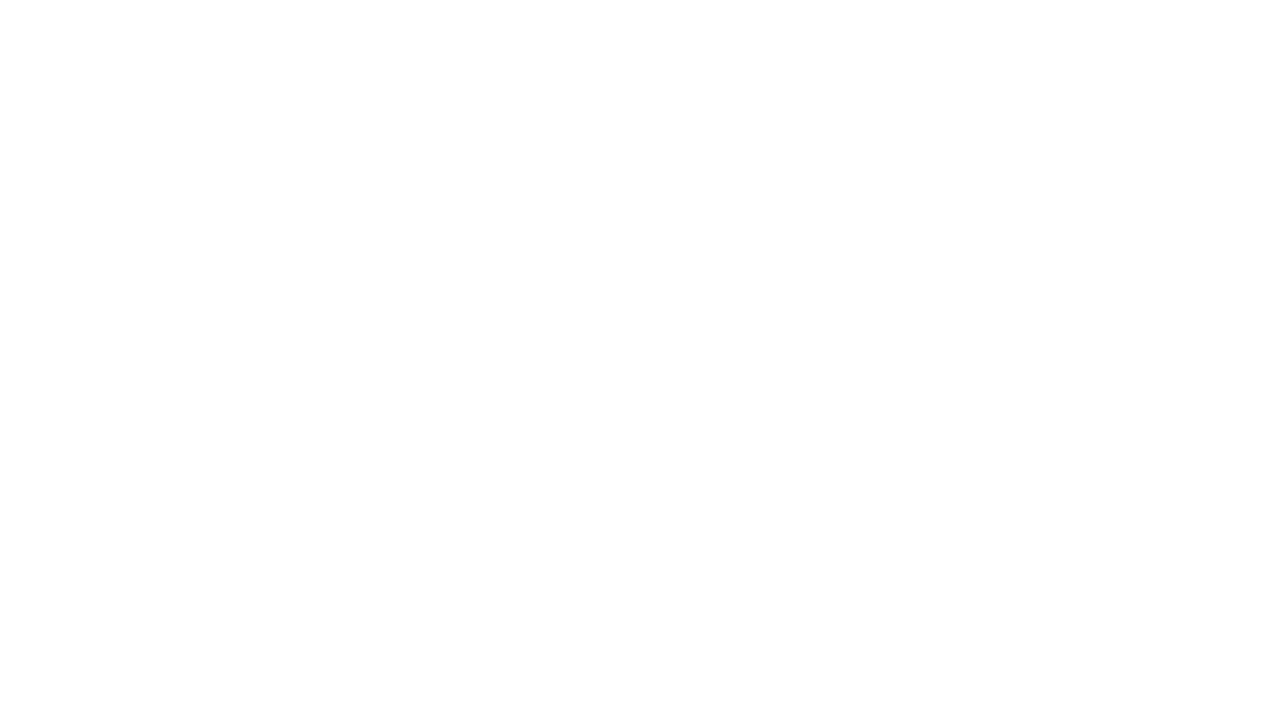

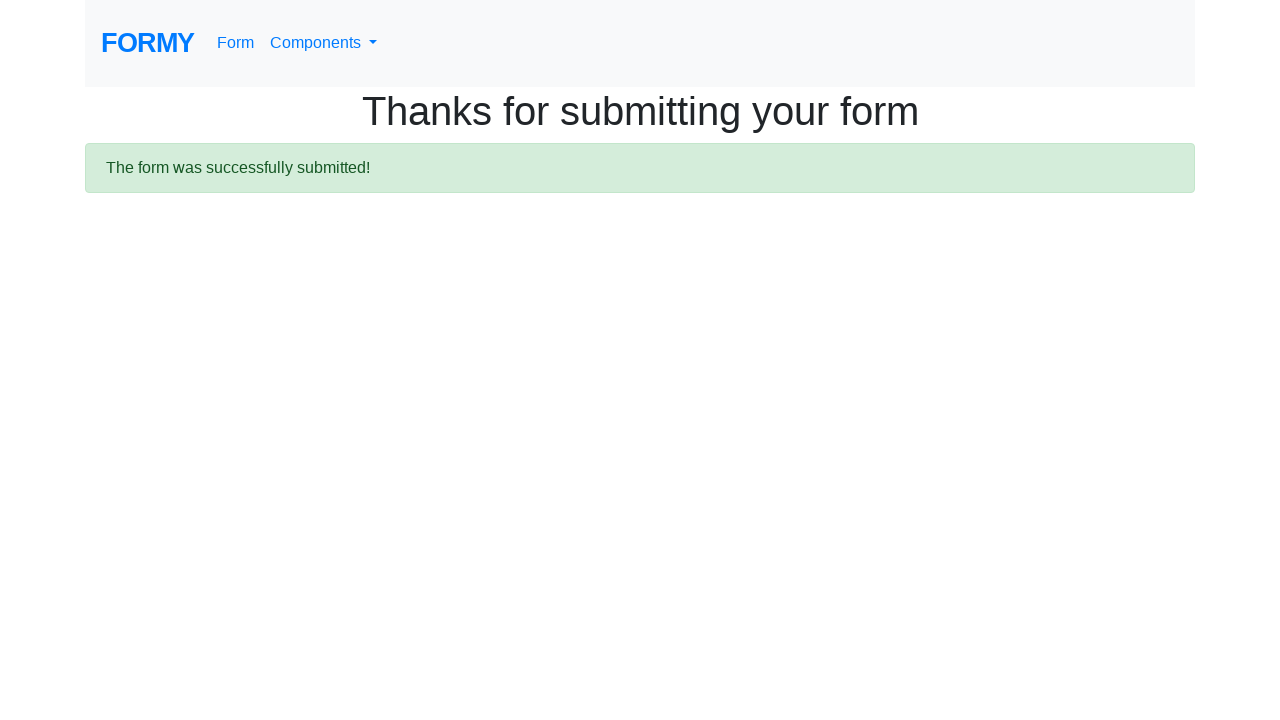